Clicks the submit button and verifies URL changes to the thanks page

Starting URL: https://formy-project.herokuapp.com/form

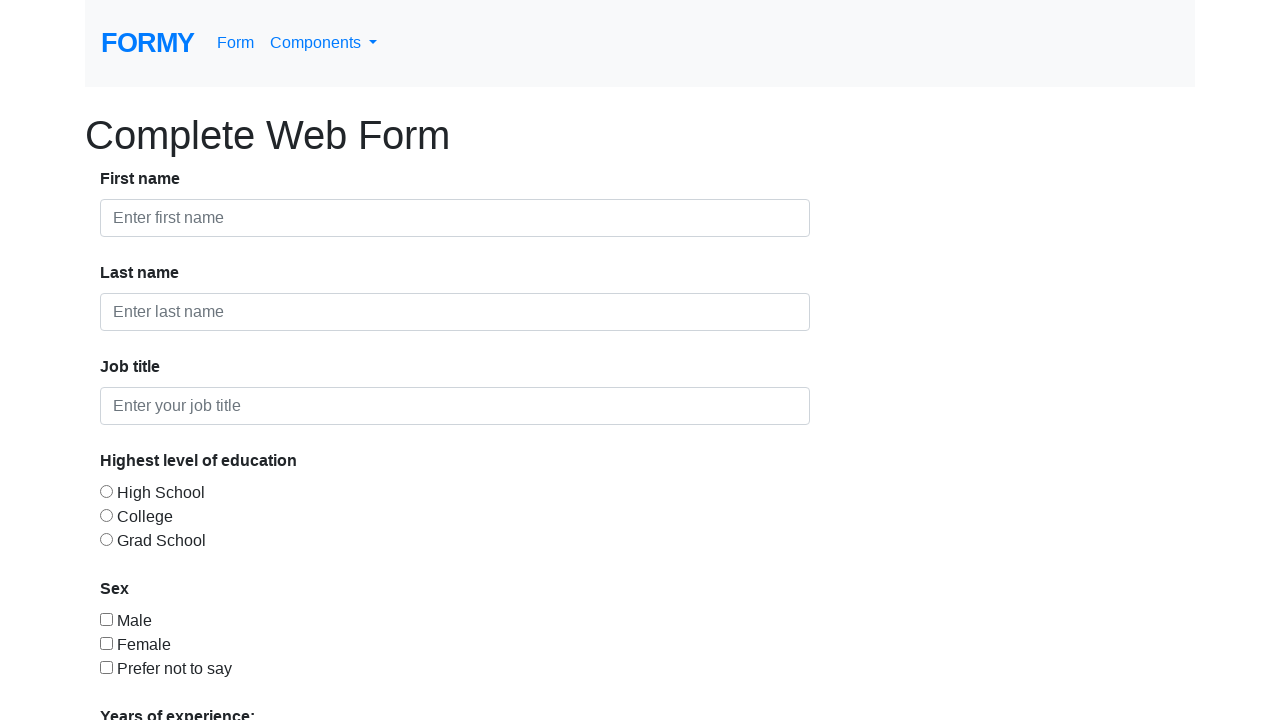

Clicked the submit button at (148, 680) on a[role="button"]
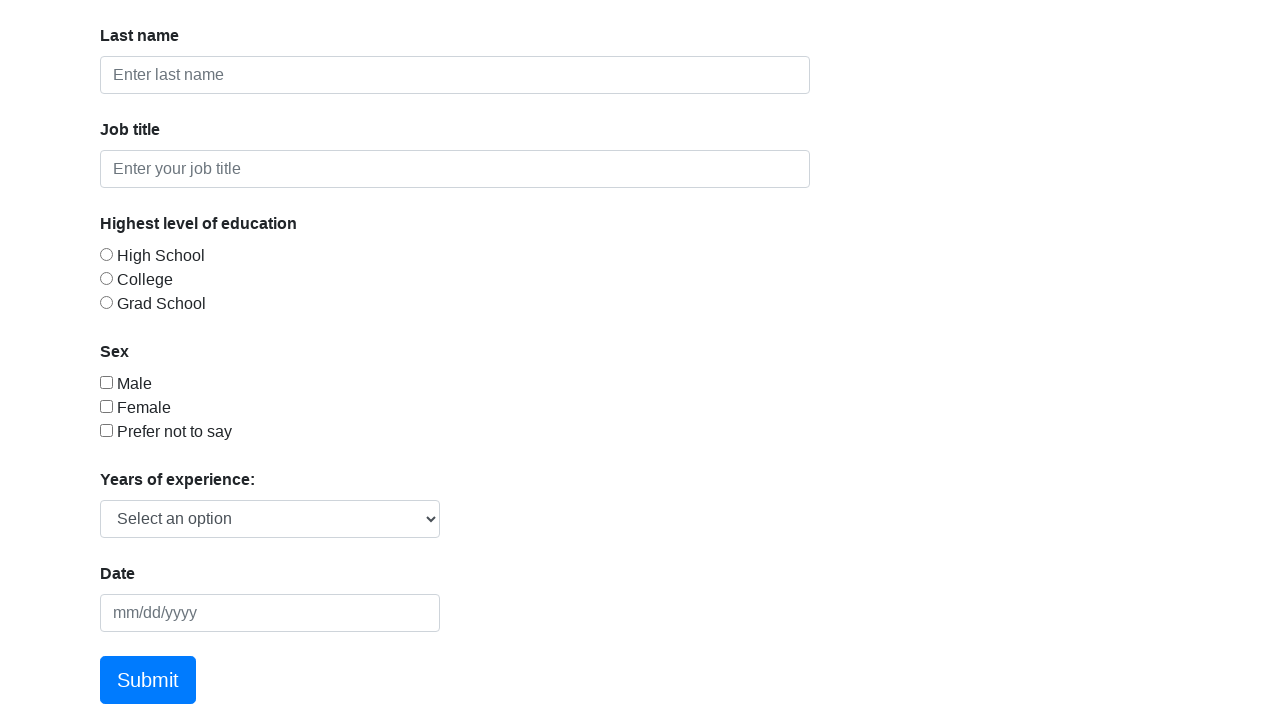

Waited for URL to change to thanks page
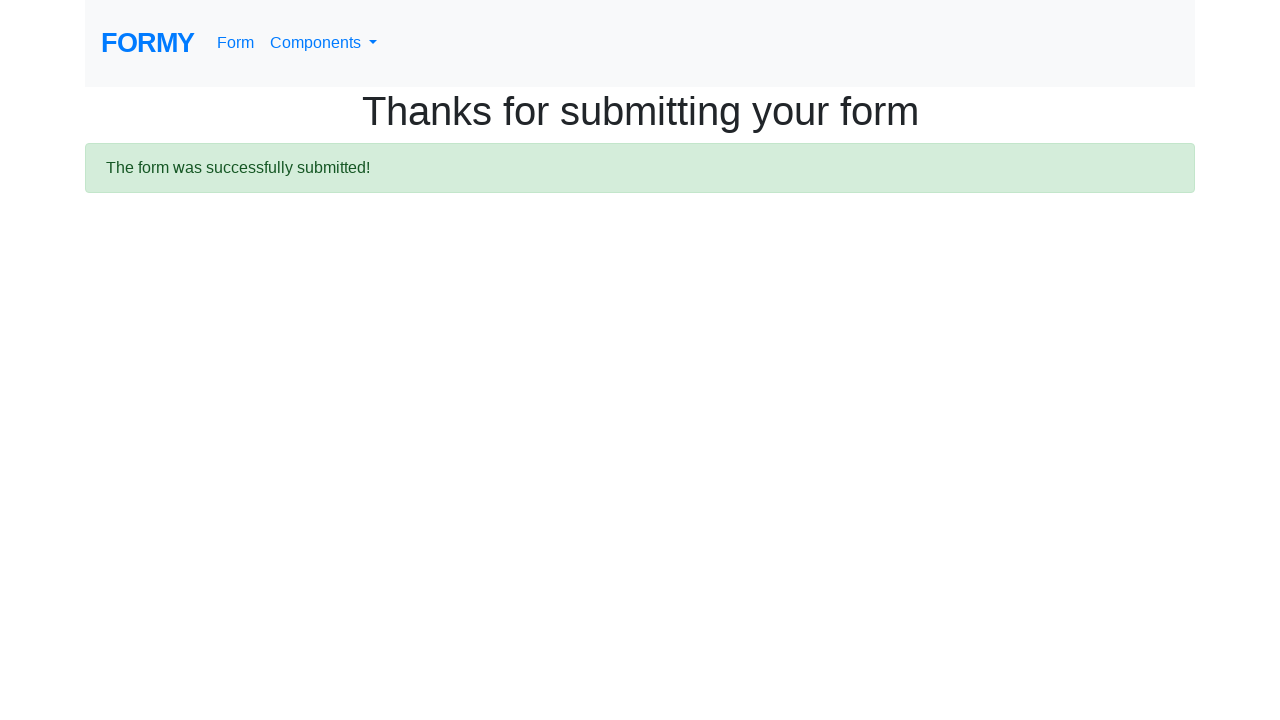

Verified URL is https://formy-project.herokuapp.com/thanks
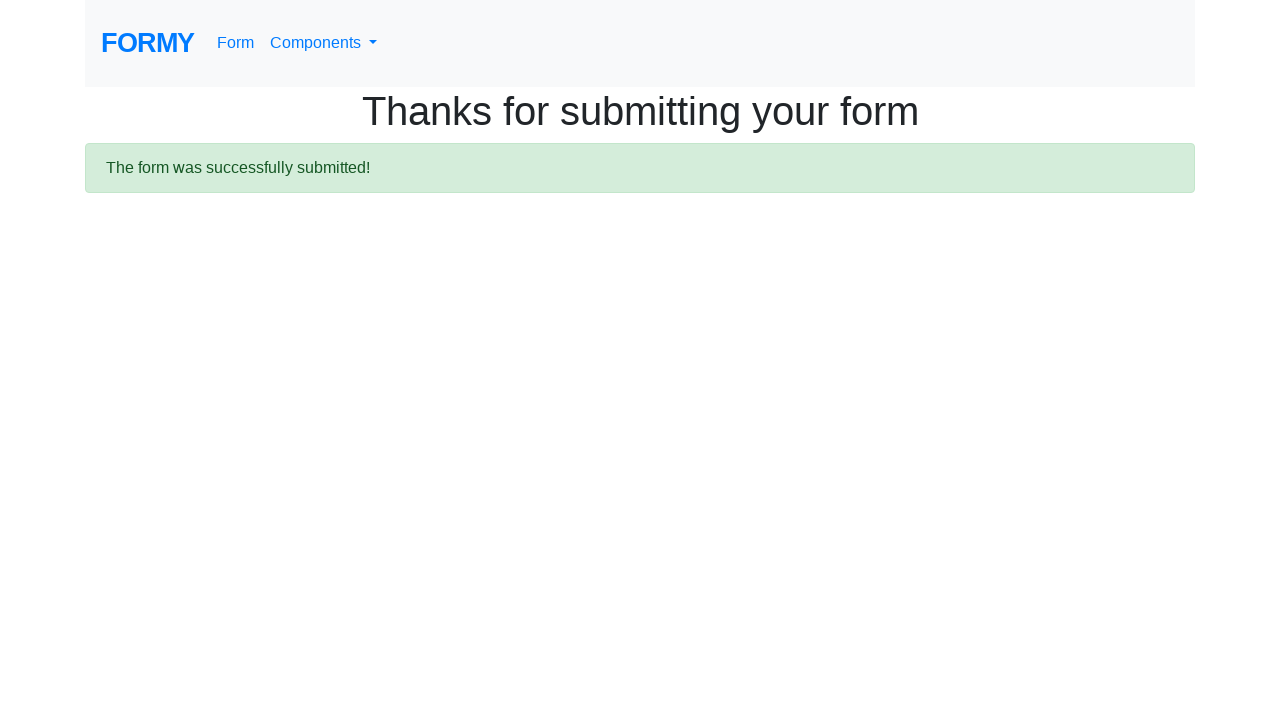

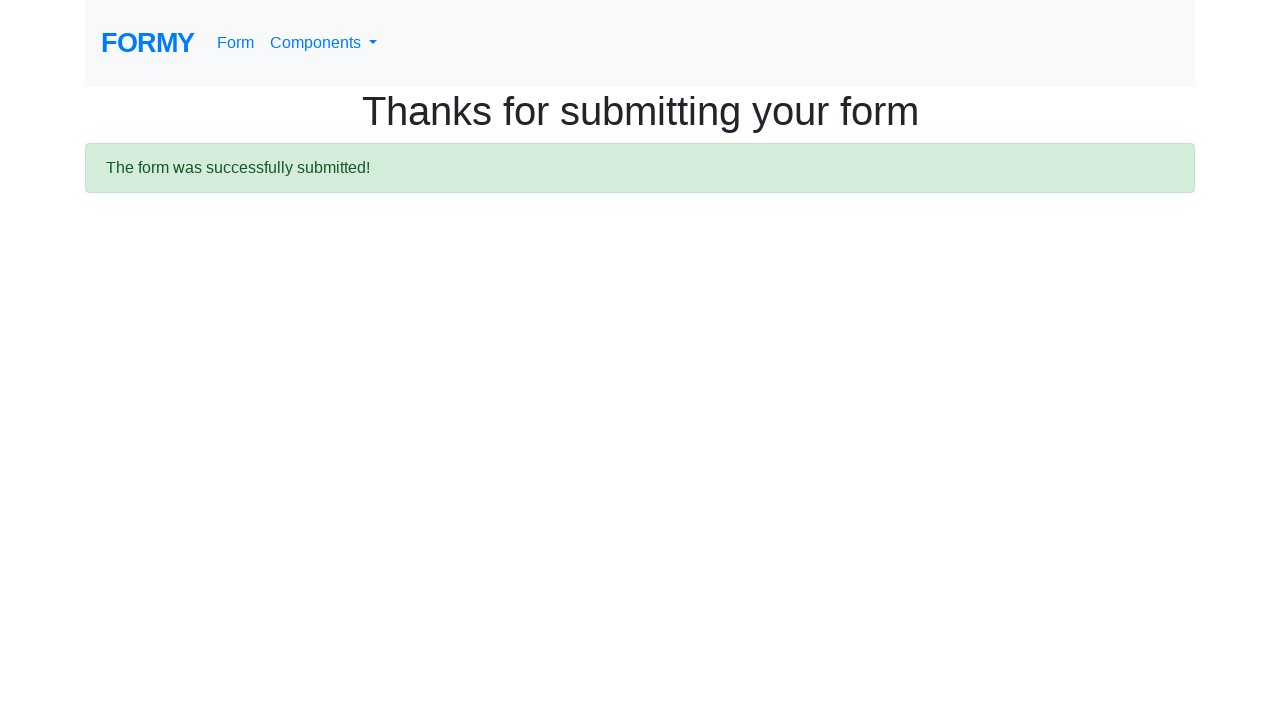